Tests old style select dropdown by selecting options by index, visible text, and value

Starting URL: https://demoqa.com

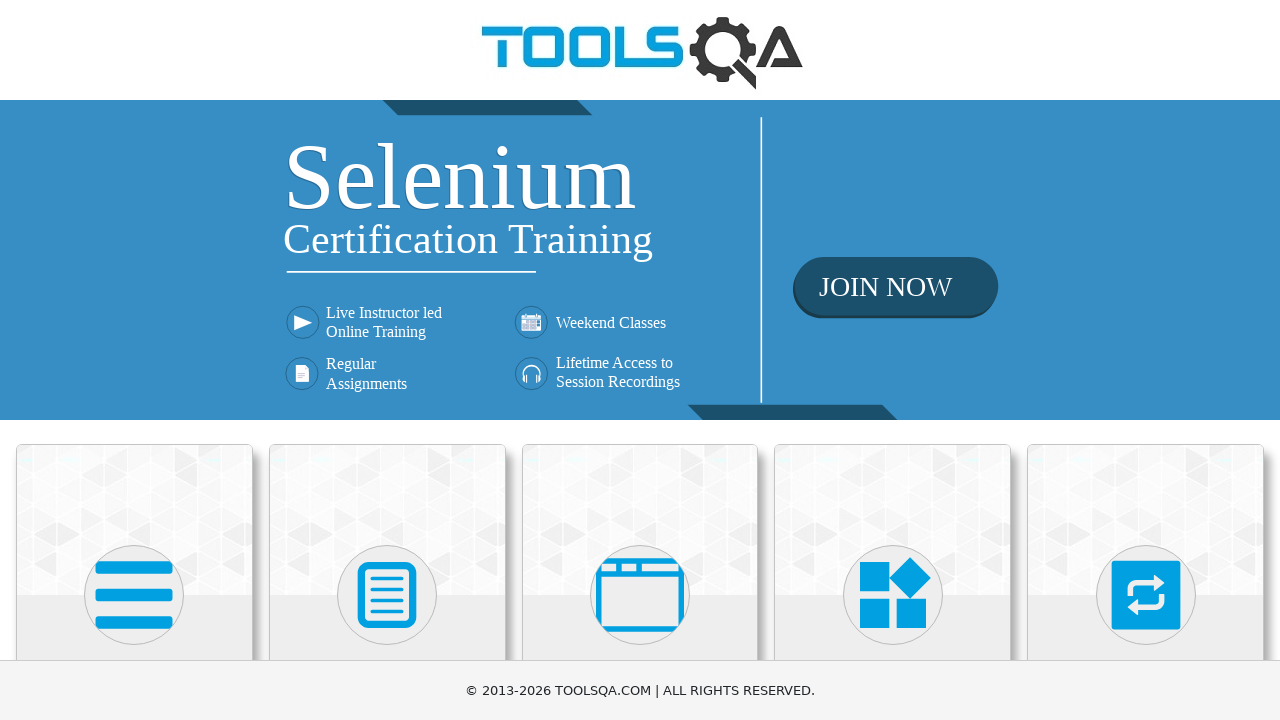

Clicked on Widgets card at (893, 360) on text=Widgets
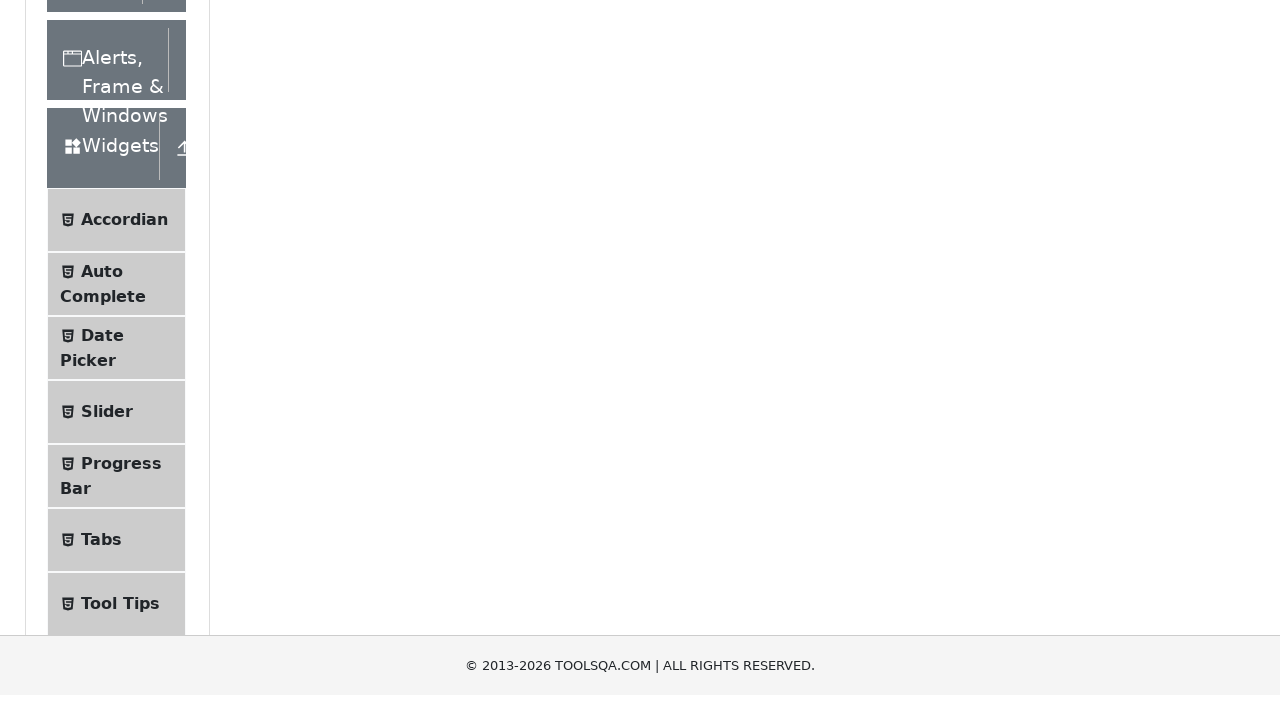

Clicked on Select Menu item at (109, 374) on text=Select Menu
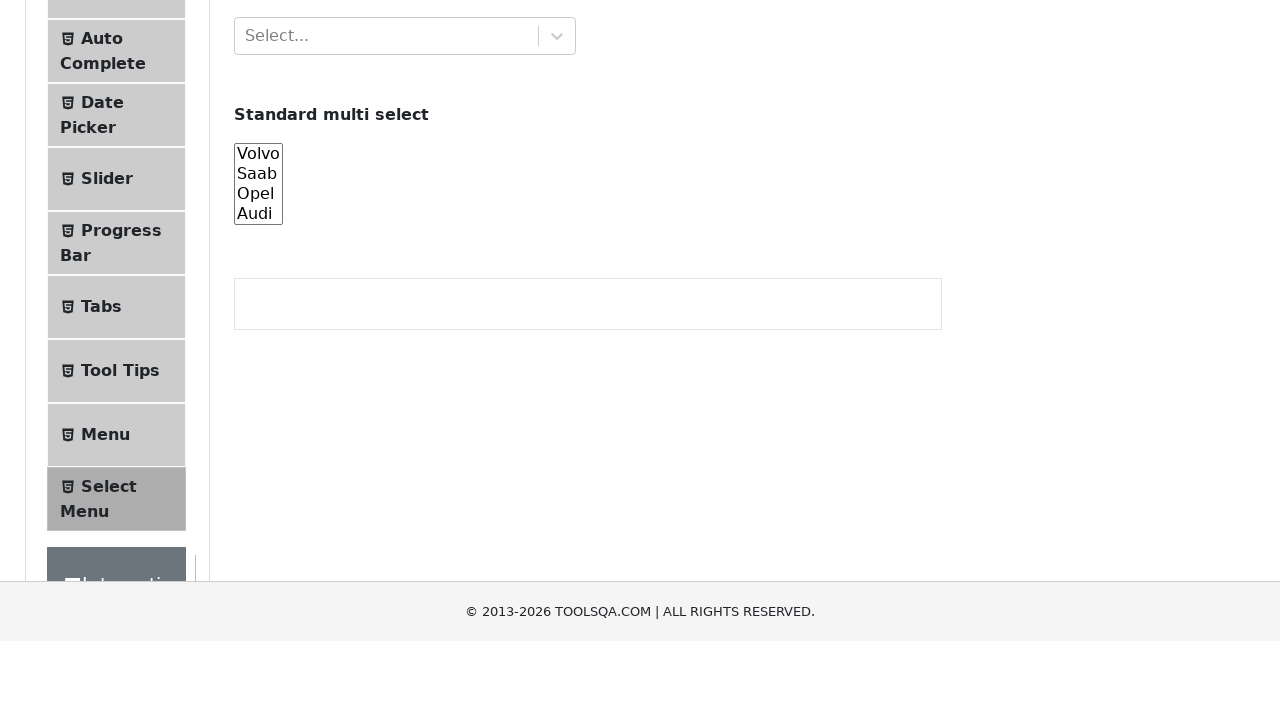

Selected option by index 4 (Purple) from old style select menu on #oldSelectMenu
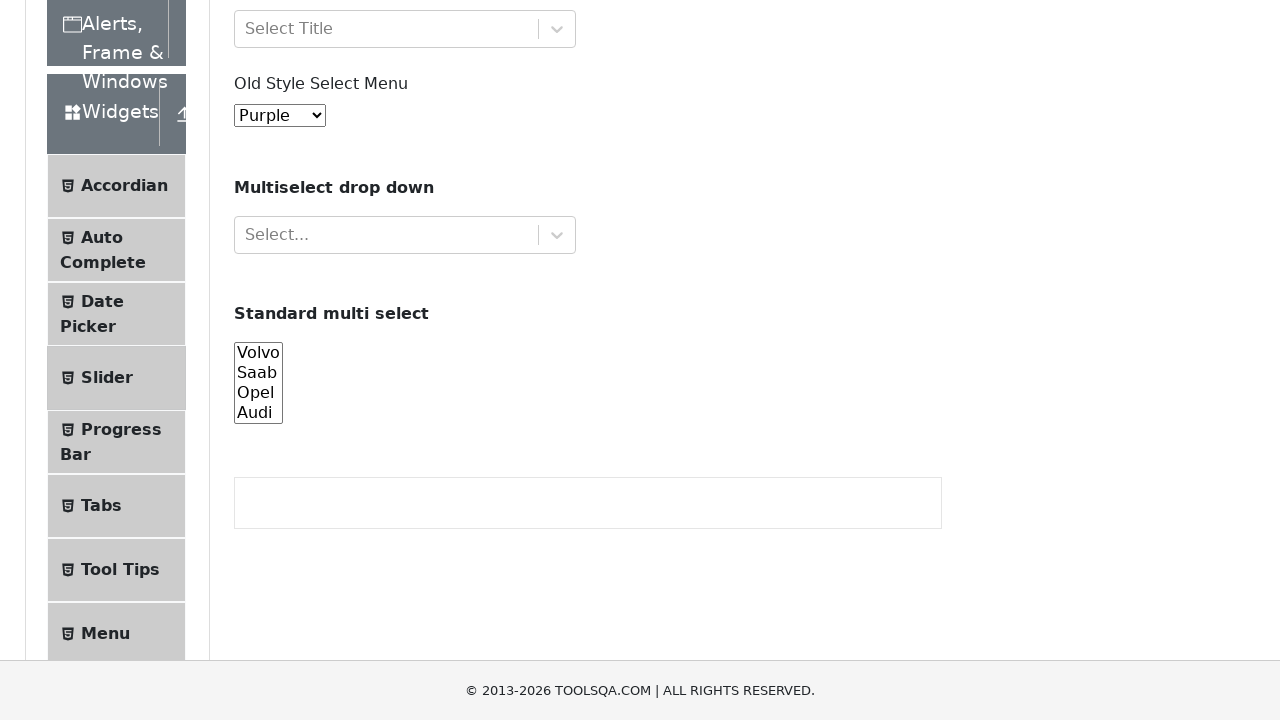

Selected option by visible text 'Yellow' from old style select menu on #oldSelectMenu
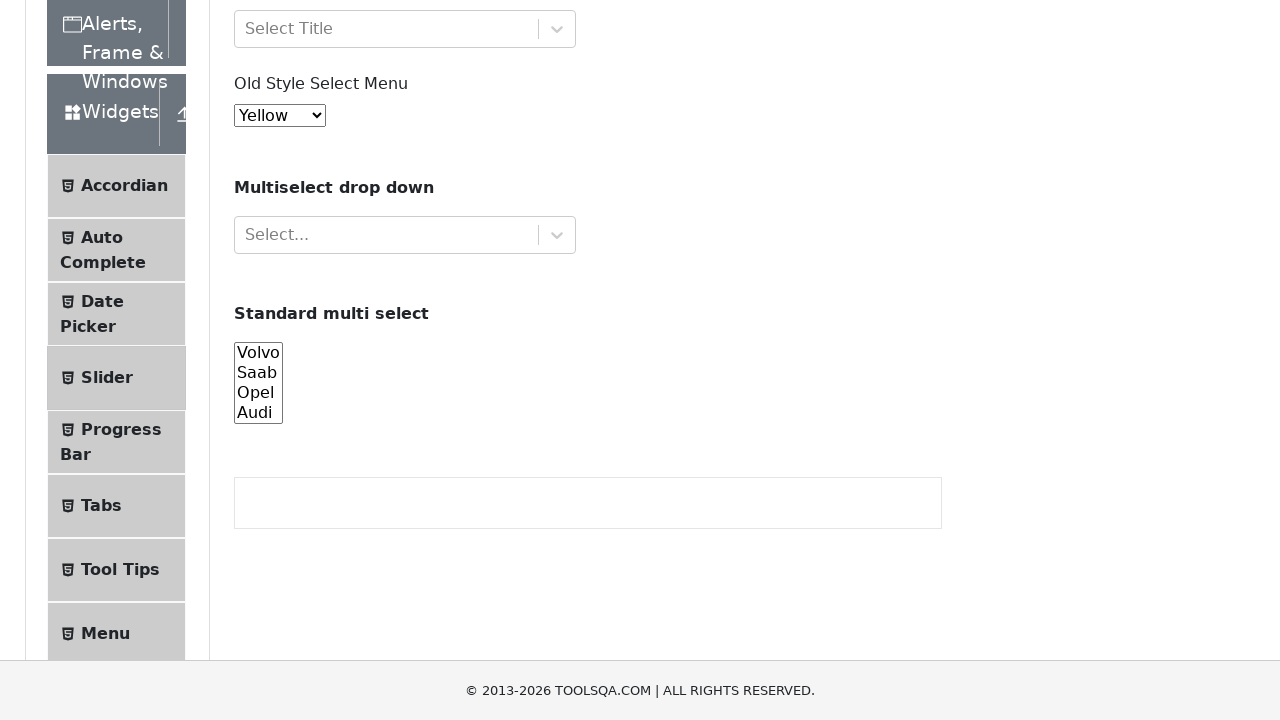

Selected option by value '5' (Black) from old style select menu on #oldSelectMenu
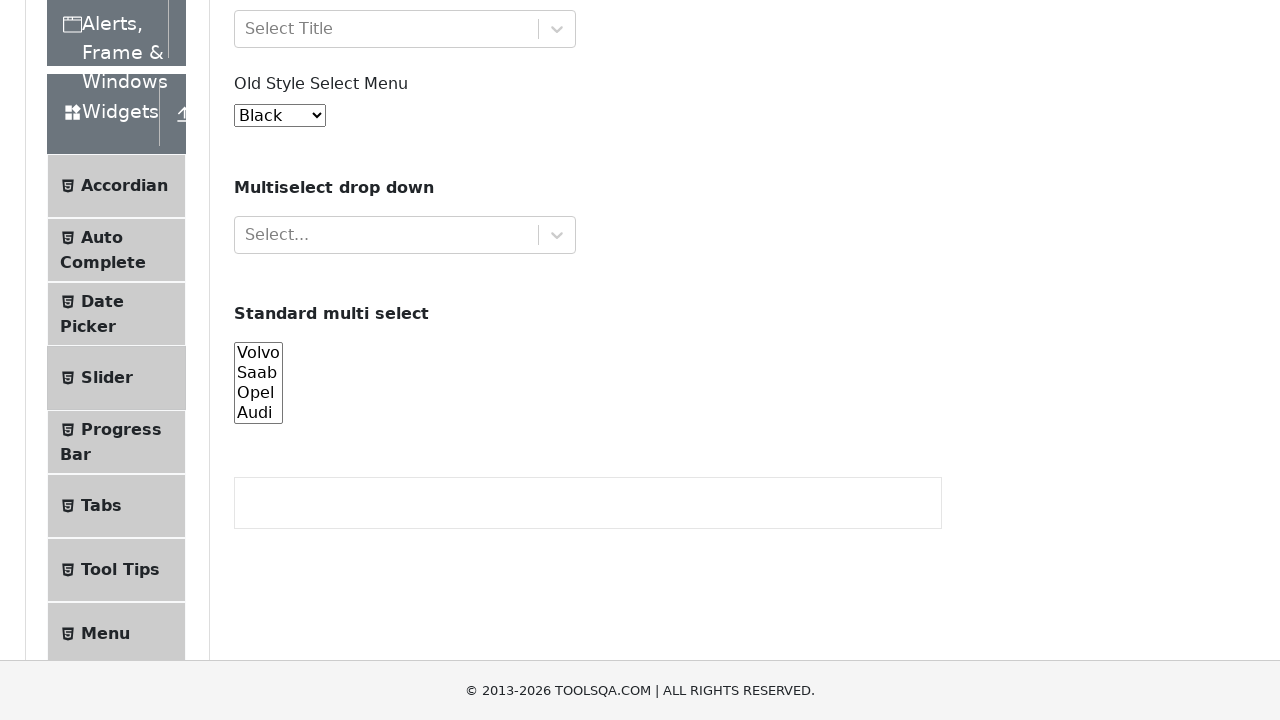

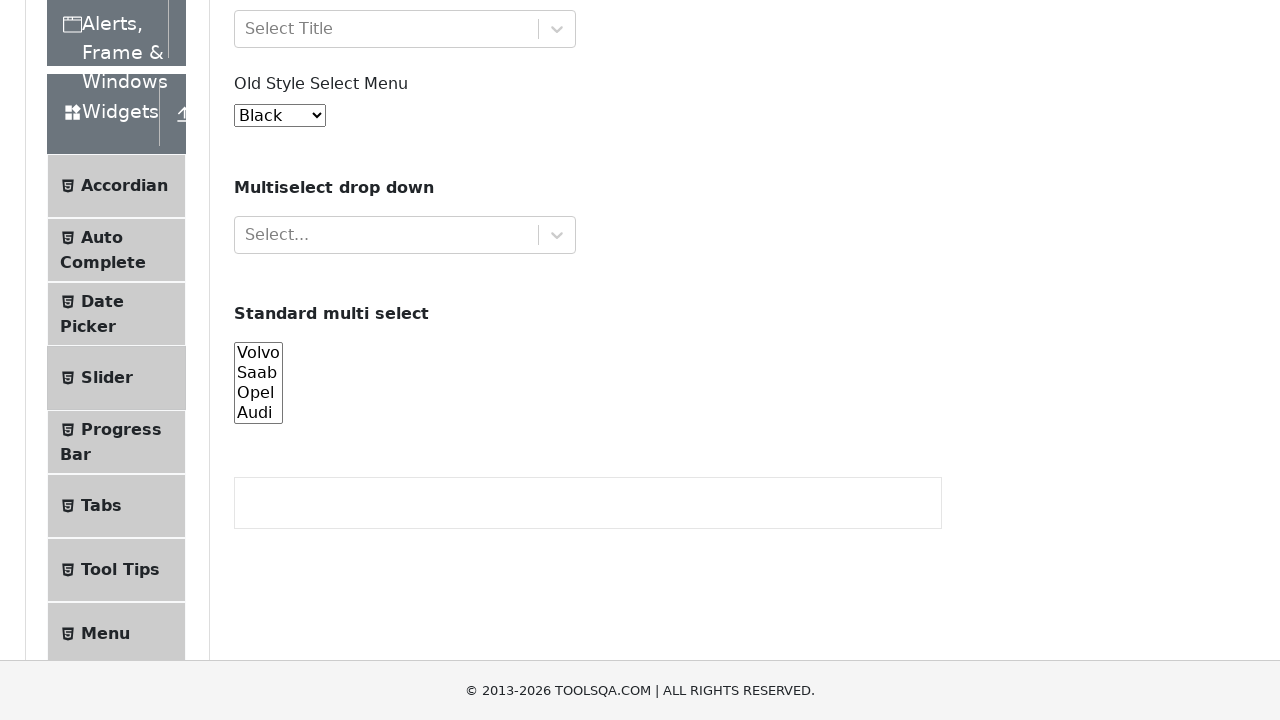